Tests drag and drop functionality by dragging an element and dropping it onto a target area

Starting URL: https://jqueryui.com/resources/demos/droppable/default.html

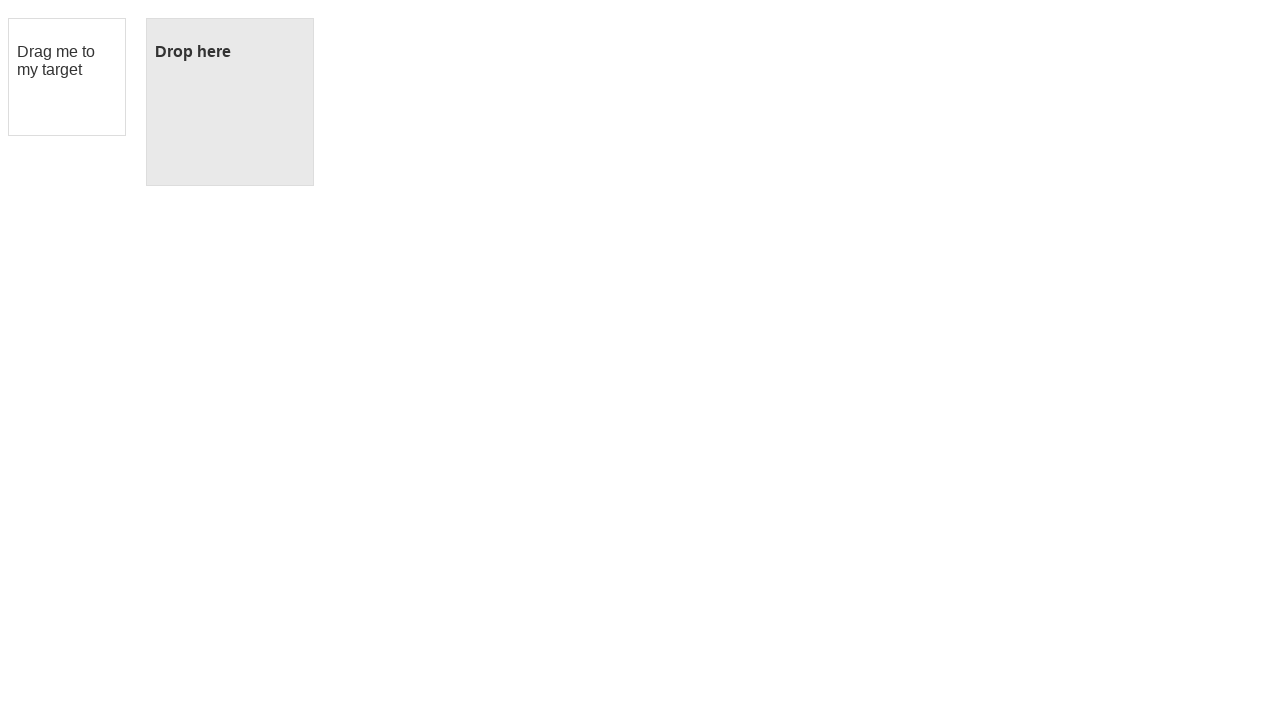

Located draggable element with ID 'draggable'
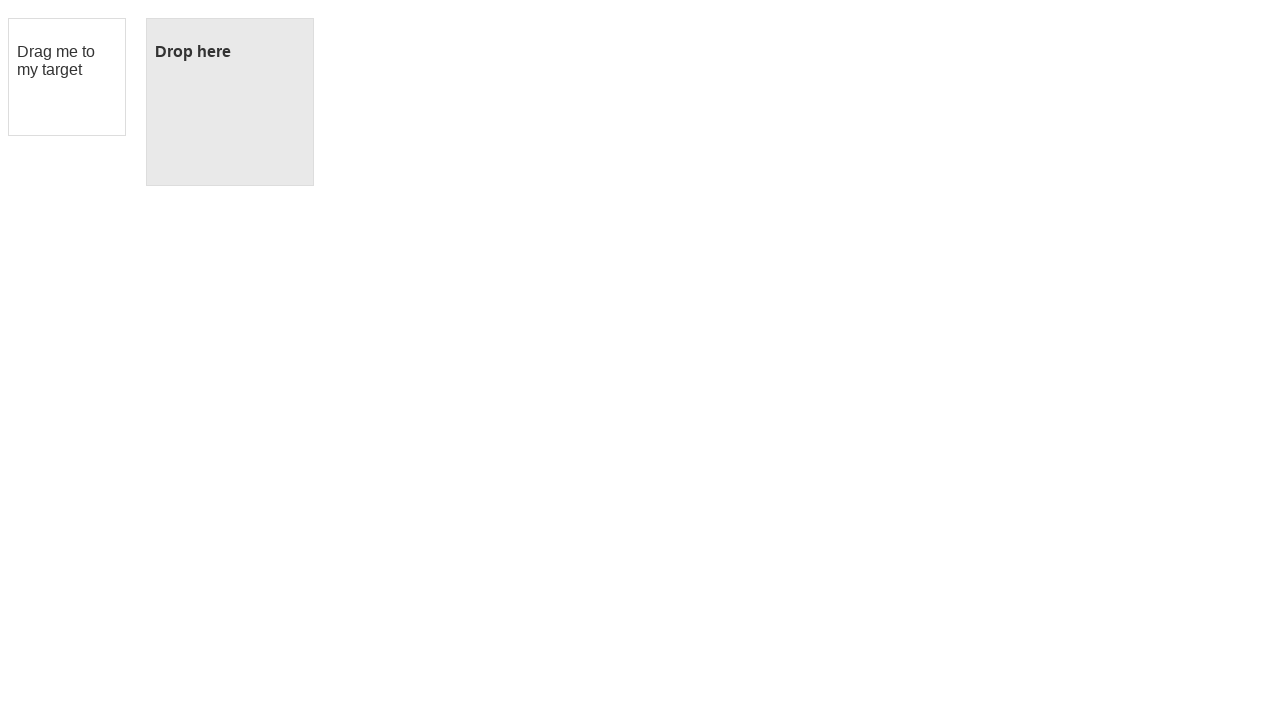

Located droppable element with ID 'droppable'
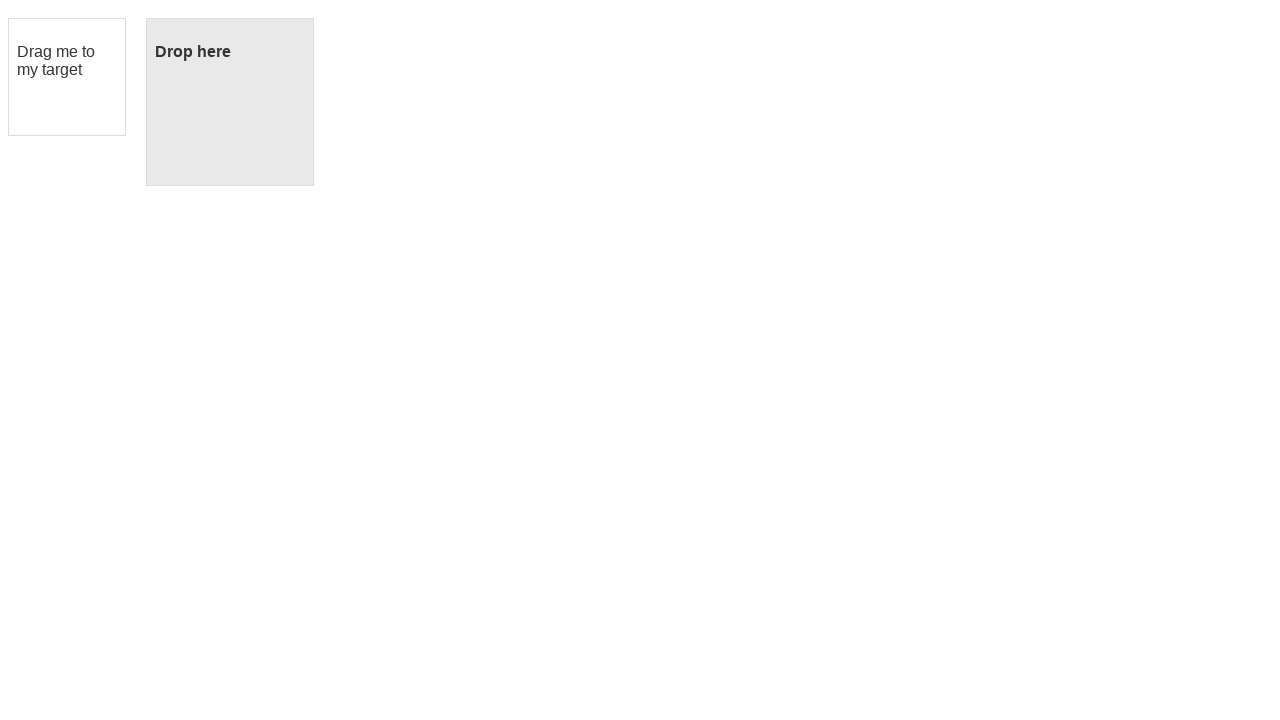

Retrieved bounding box of draggable element
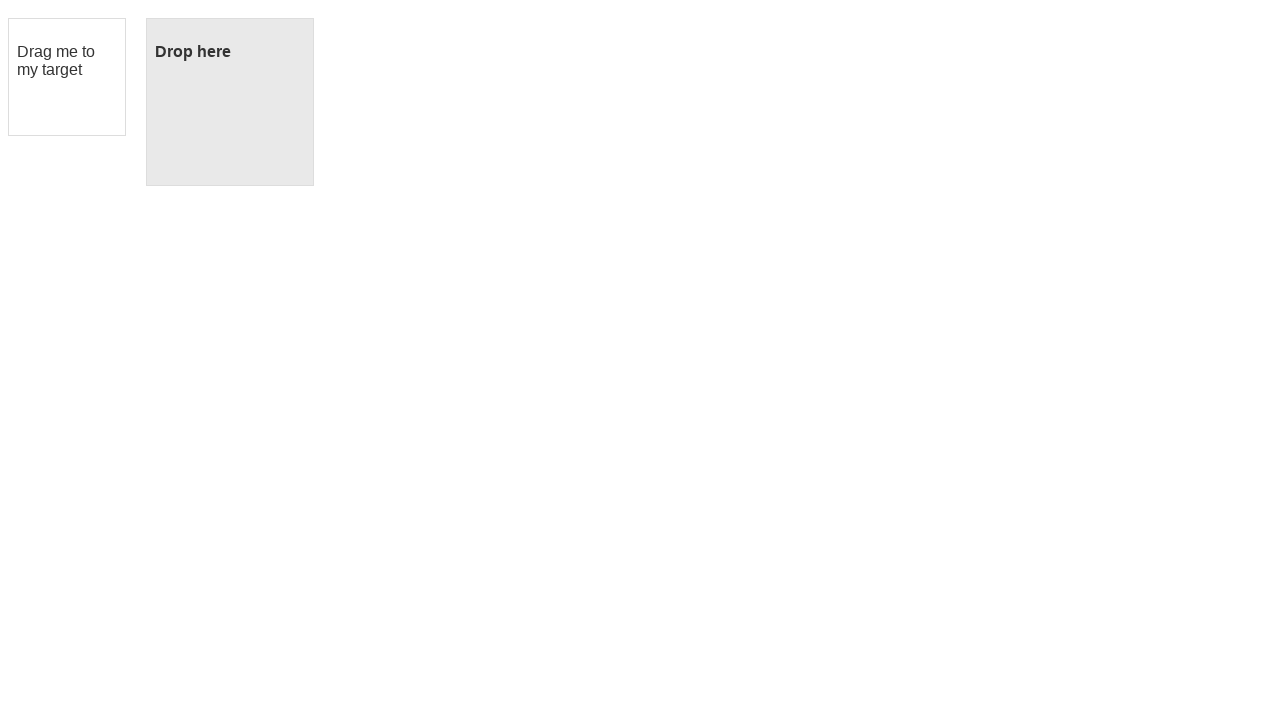

Retrieved bounding box of droppable element
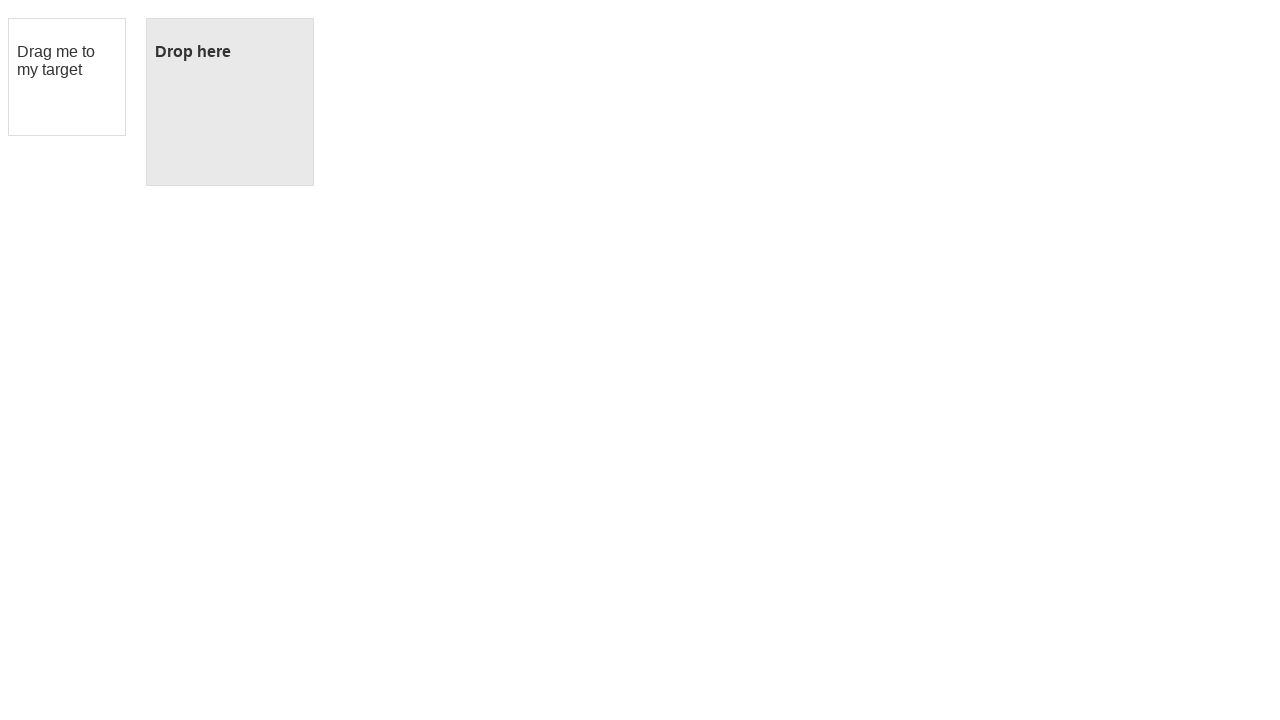

Moved mouse to center of draggable element at (67, 77)
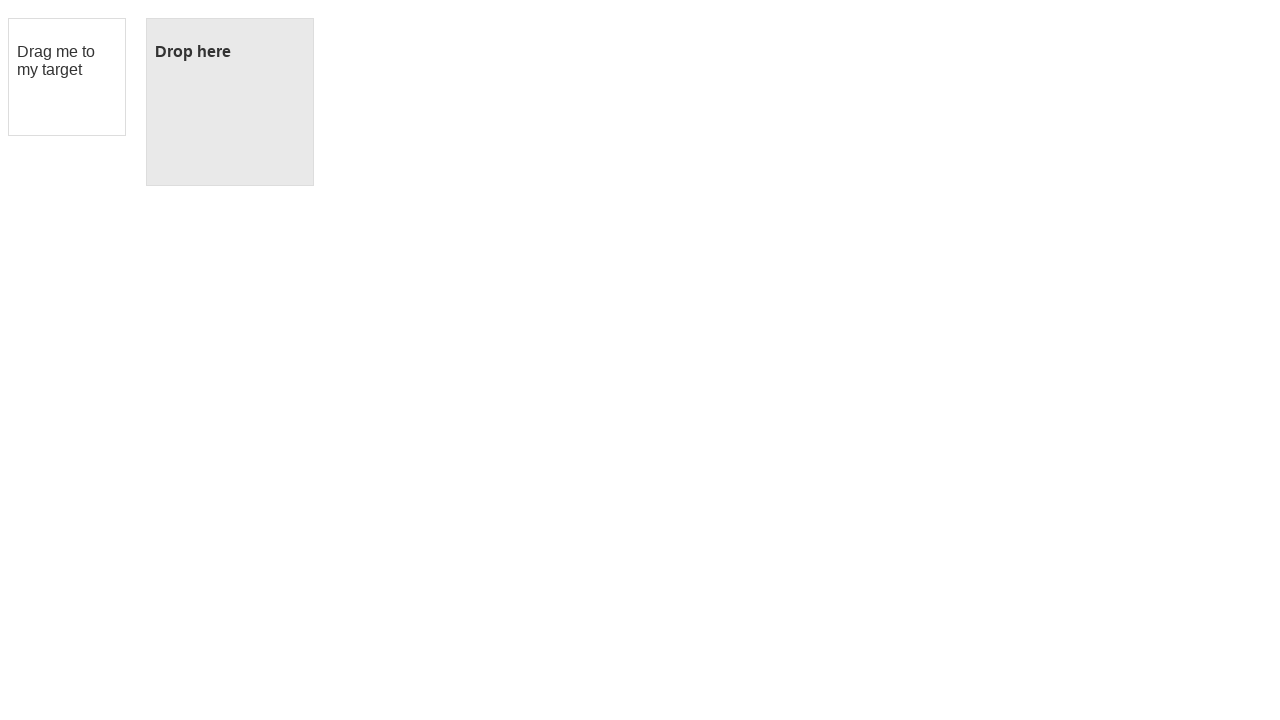

Pressed mouse button down to initiate drag at (67, 77)
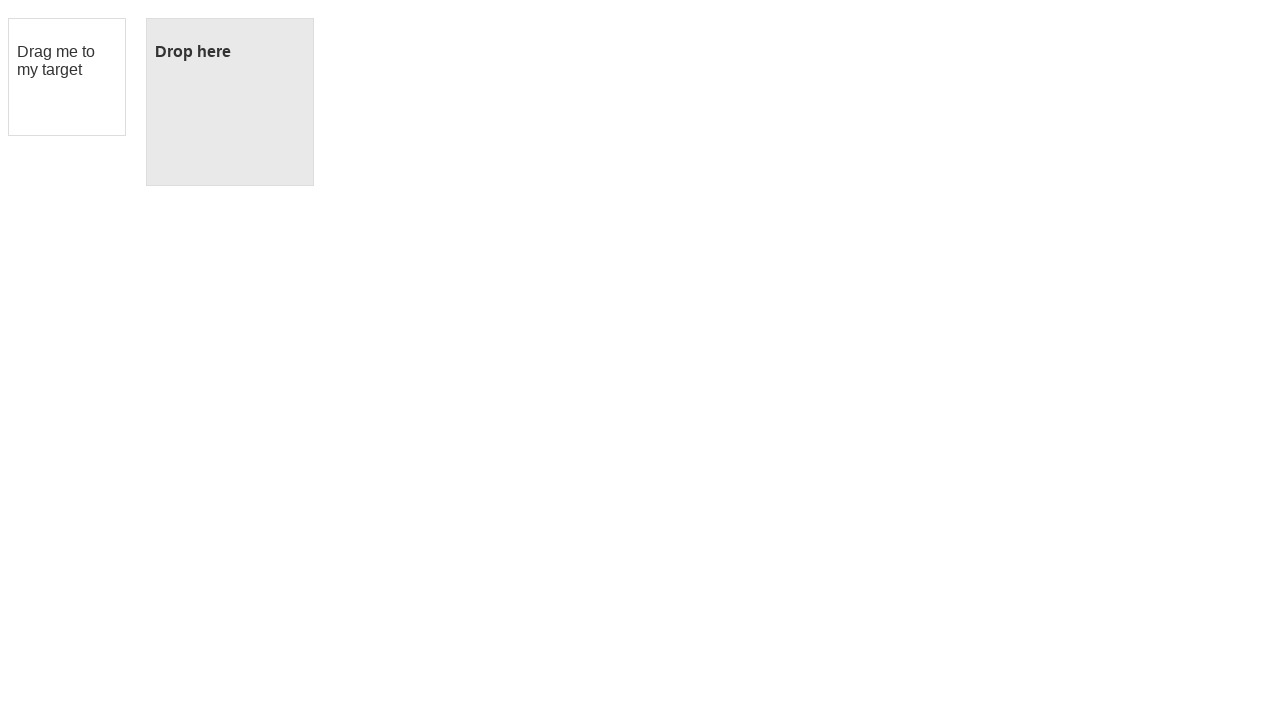

Moved mouse to center of droppable element at (230, 102)
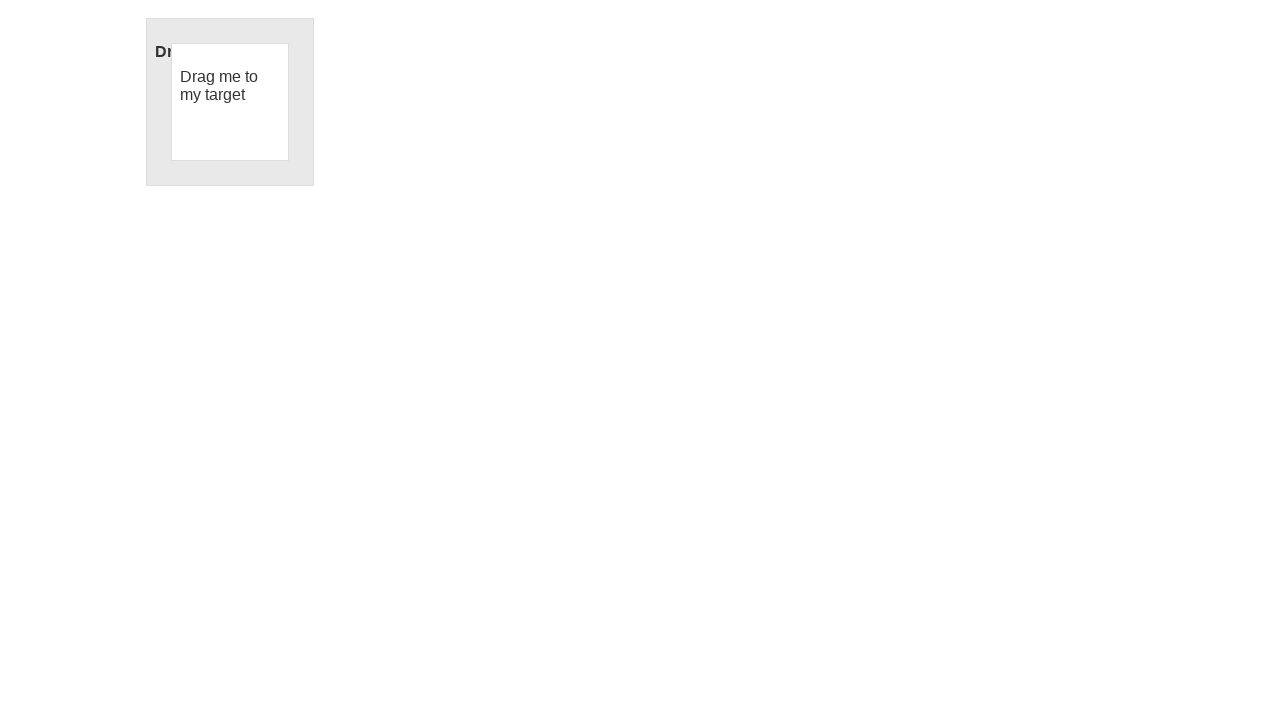

Released mouse button to complete drag and drop at (230, 102)
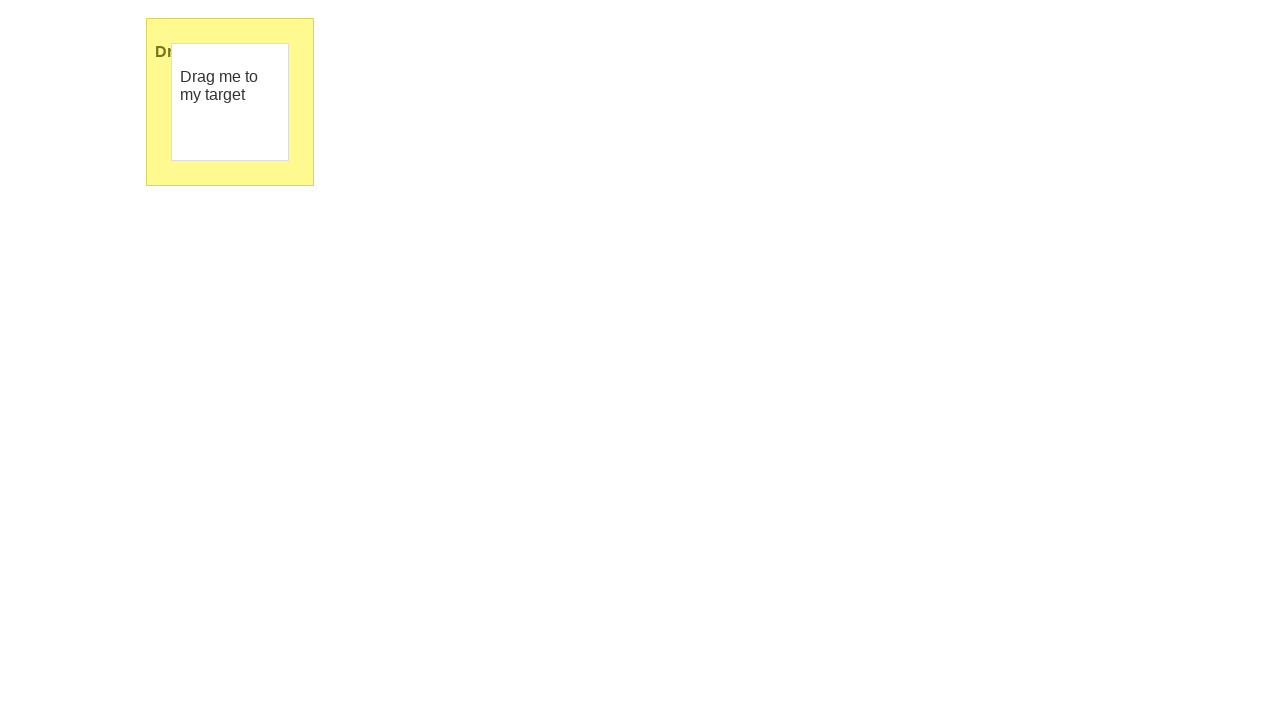

Located success confirmation element
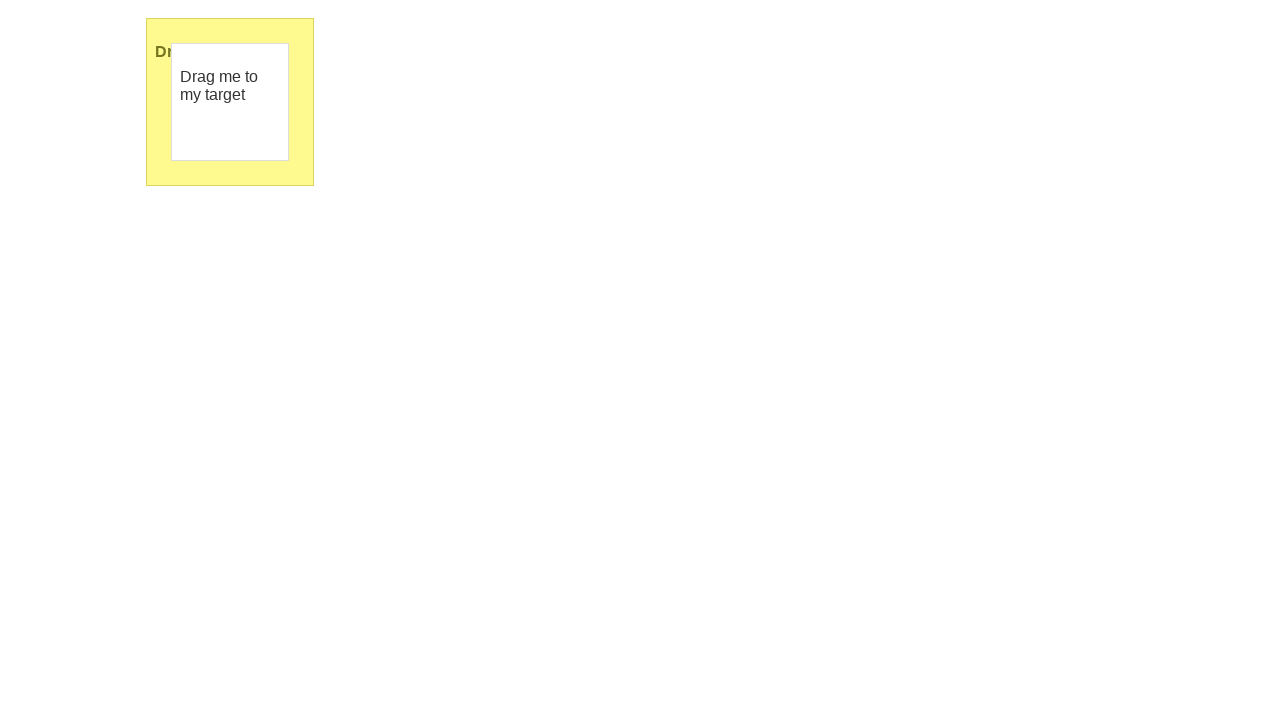

Verified drop was successful - 'Dropped!' message is visible
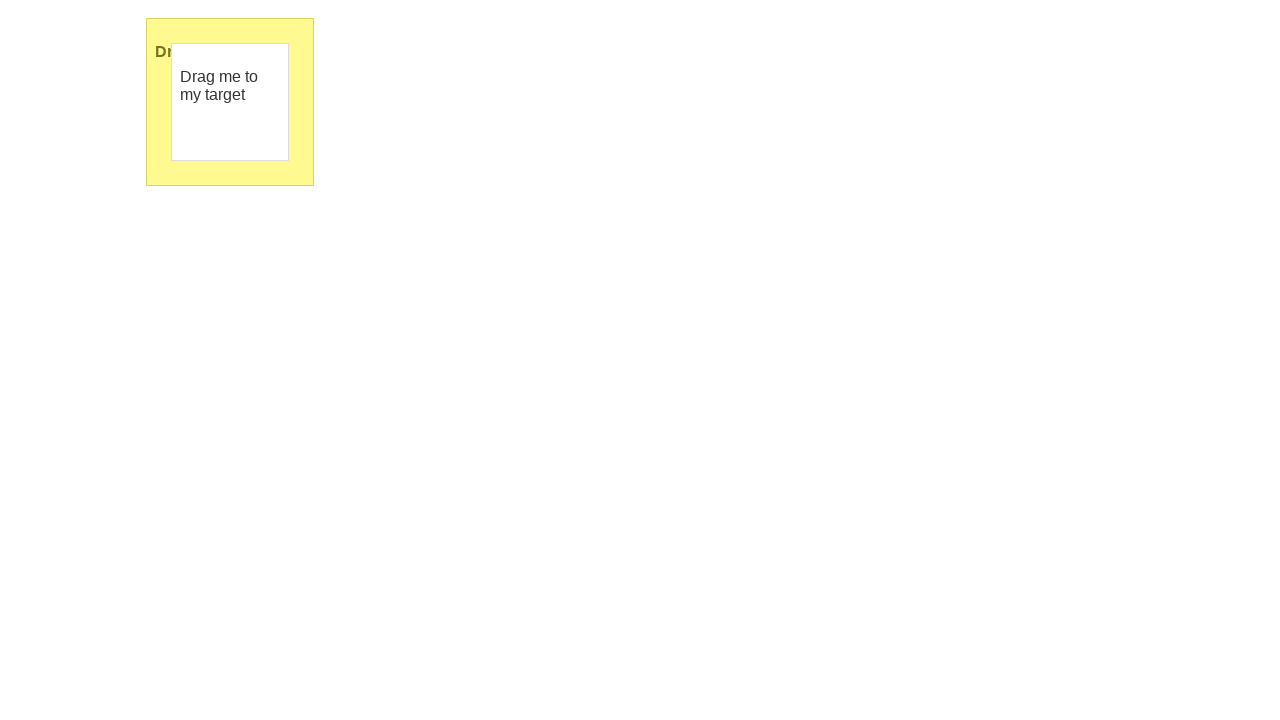

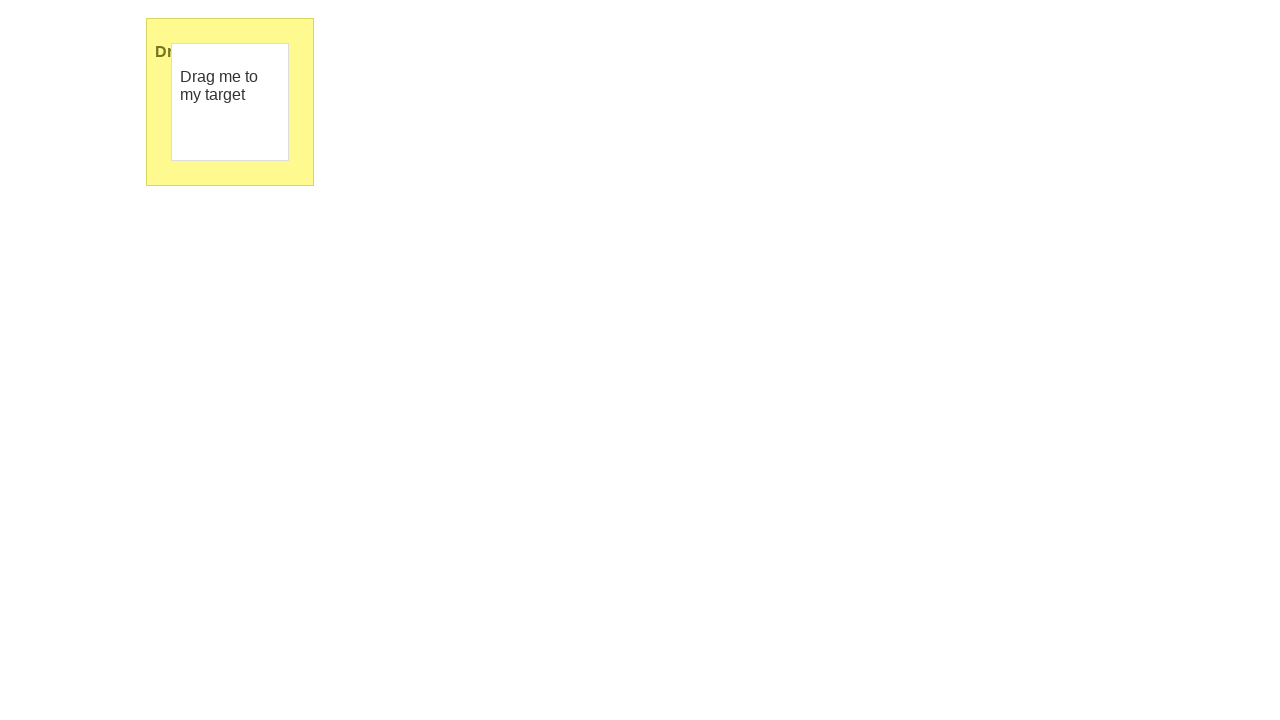